Navigates to a practice page and clicks on the Sign In link after waiting for it to be visible and clickable

Starting URL: https://www.letskodeit.com/practice

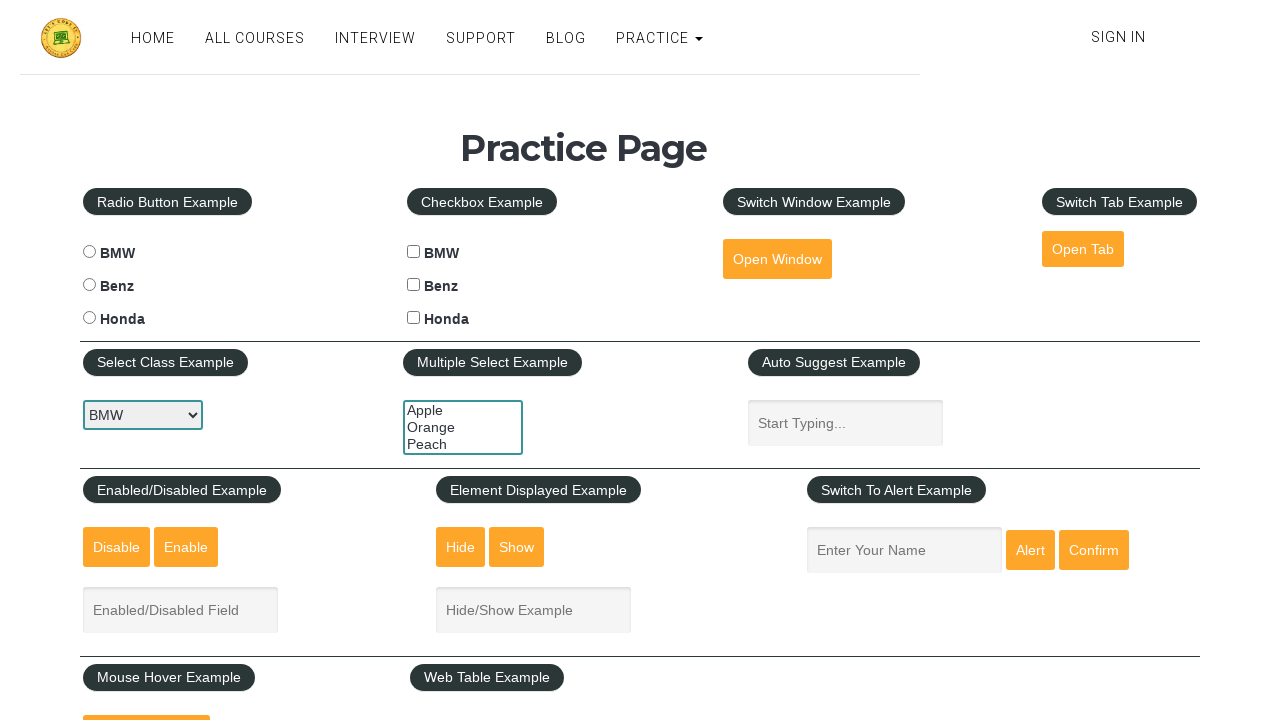

Waited for Sign In link to become visible
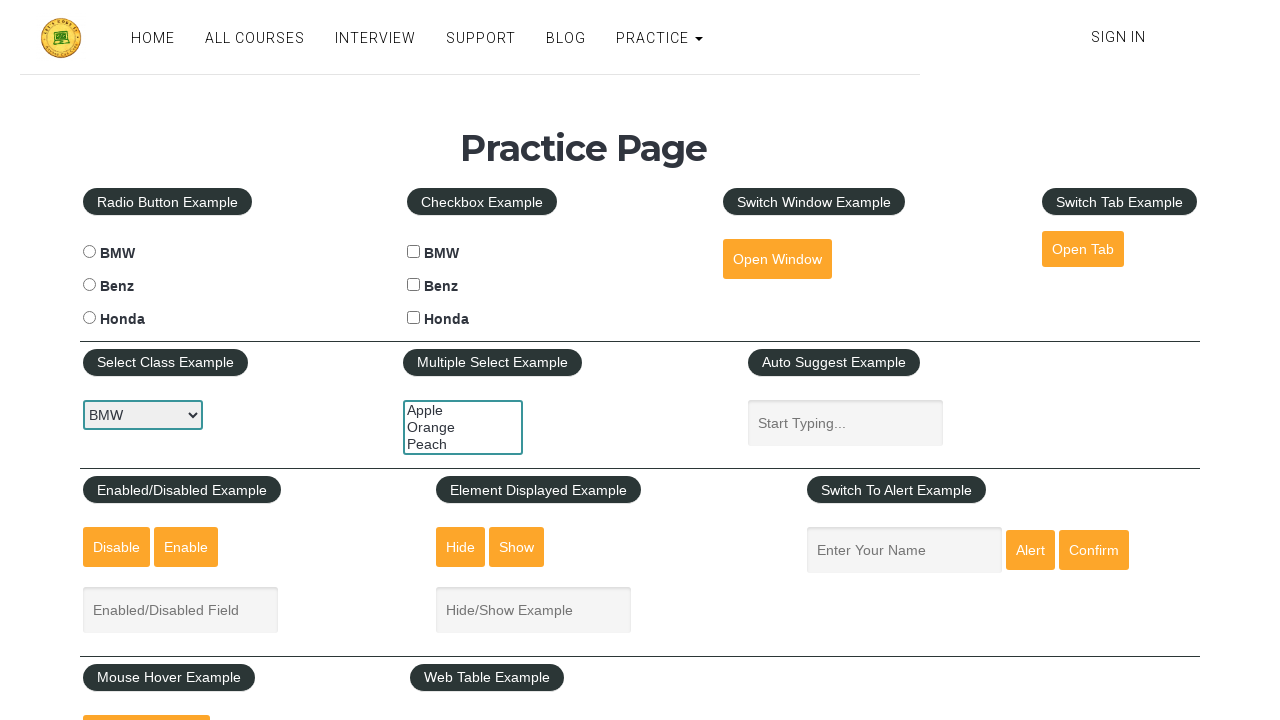

Clicked on the Sign In link
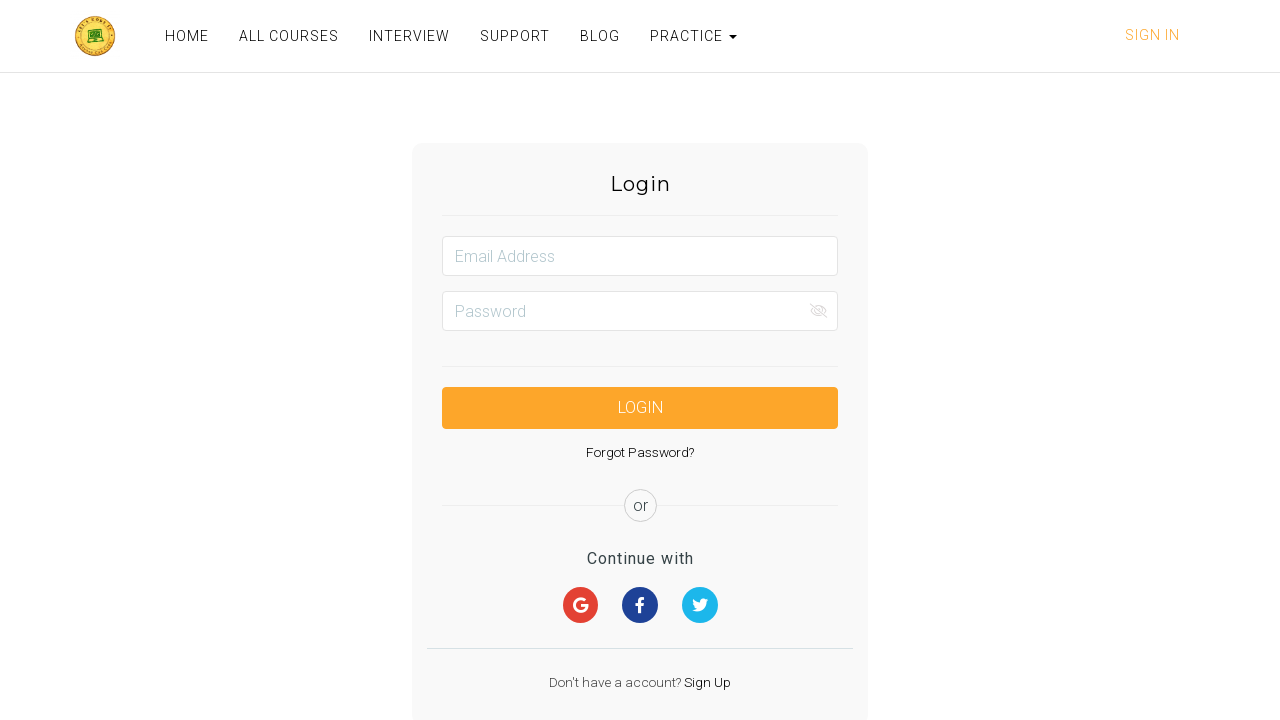

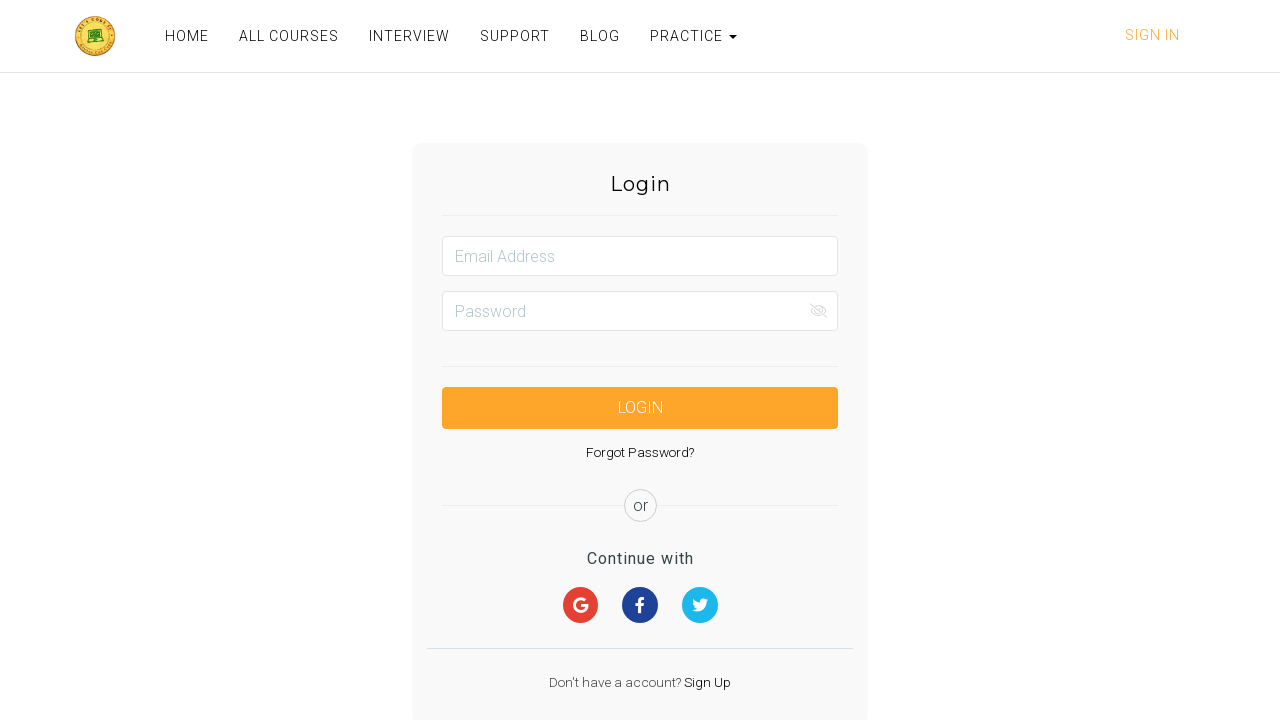